Tests selecting an option from the dropdown by its value attribute and verifies the selection.

Starting URL: https://the-internet.herokuapp.com/dropdown

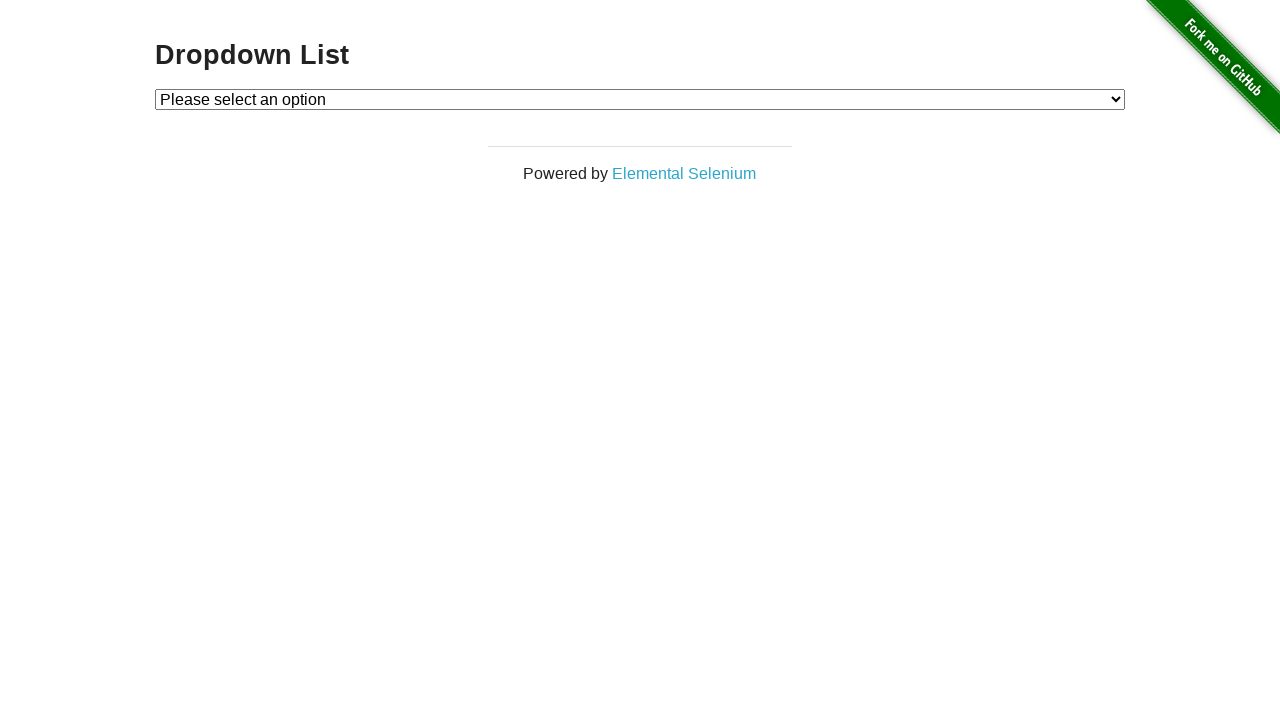

Navigated to dropdown page at https://the-internet.herokuapp.com/dropdown
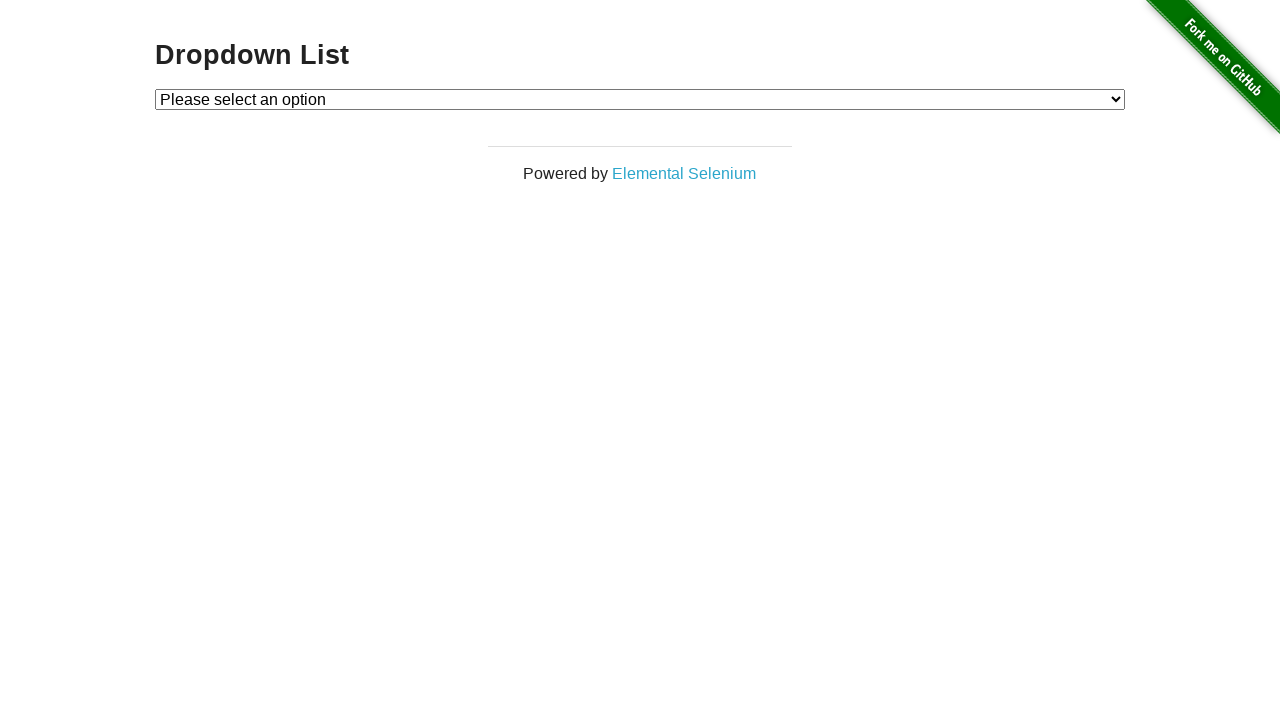

Selected option with value '2' from dropdown on #dropdown
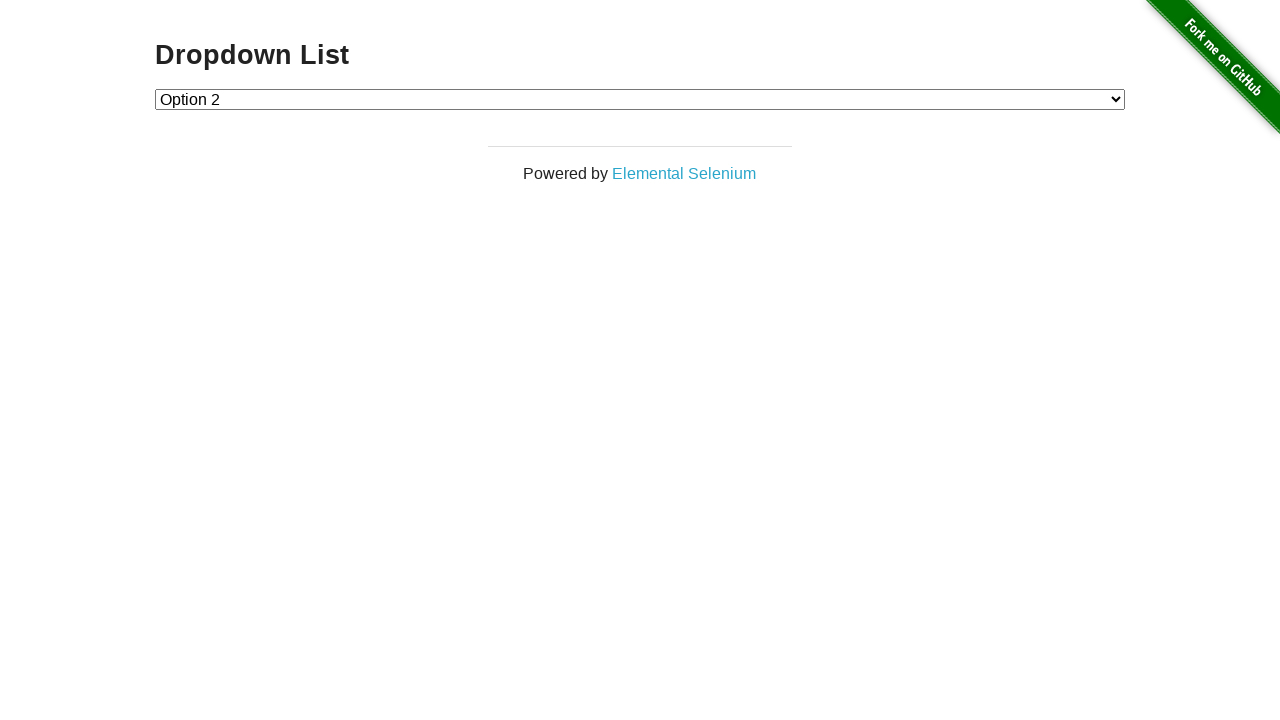

Retrieved text content of selected option
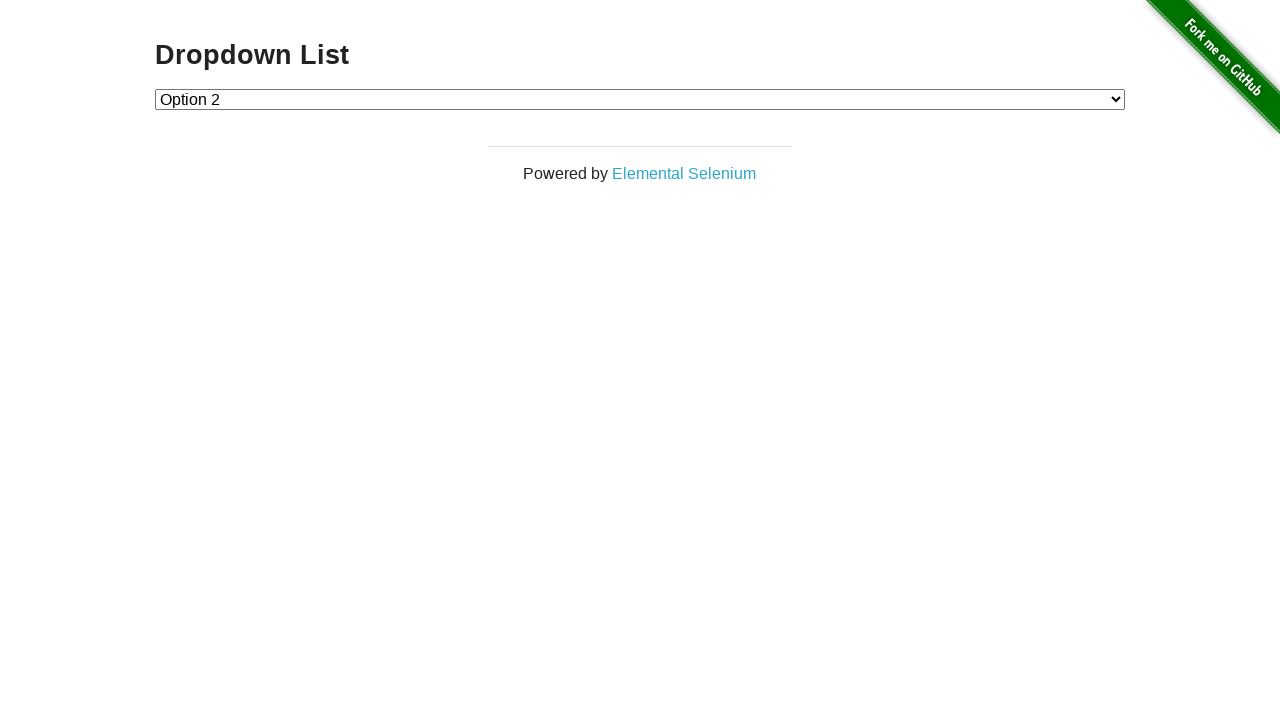

Verified selected option contains 'Option 2'
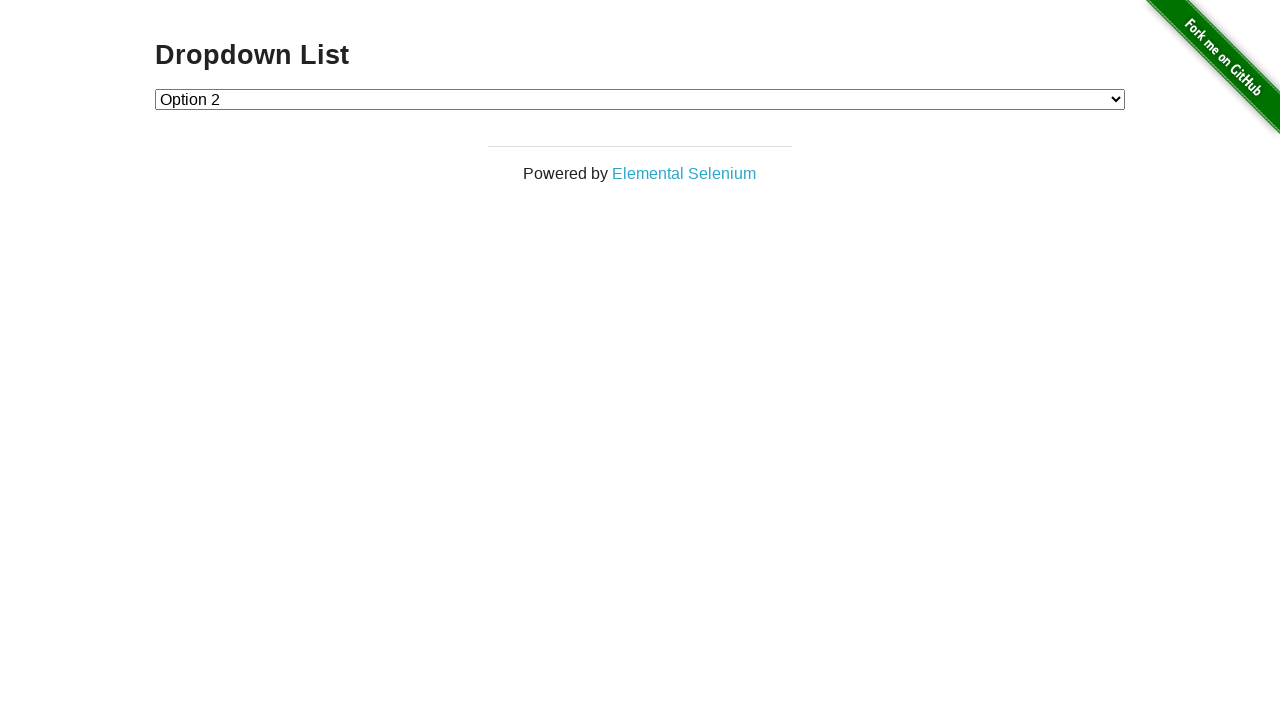

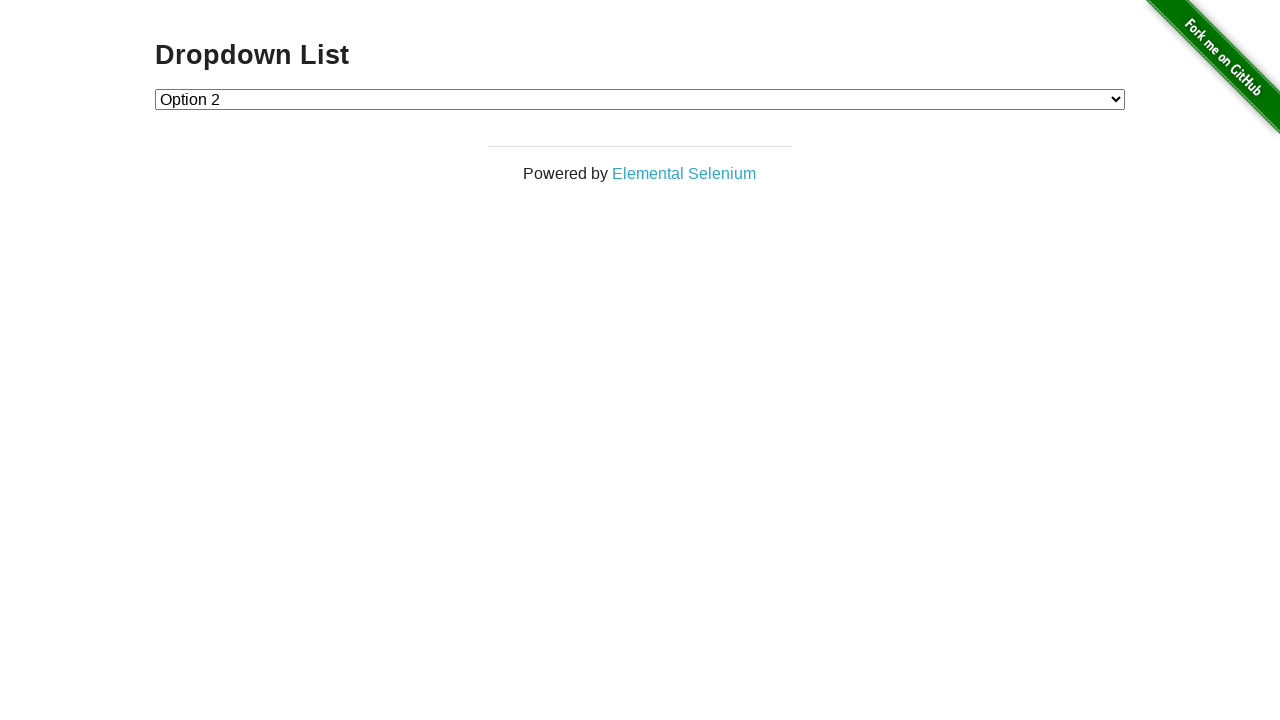